Tests a complete flow through a financial calculator, entering patrimony value, selecting investment products (CDB and Liquidez), setting allocation percentages, and navigating through the multi-step form.

Starting URL: https://reinocapital.webflow.io/taxas-app

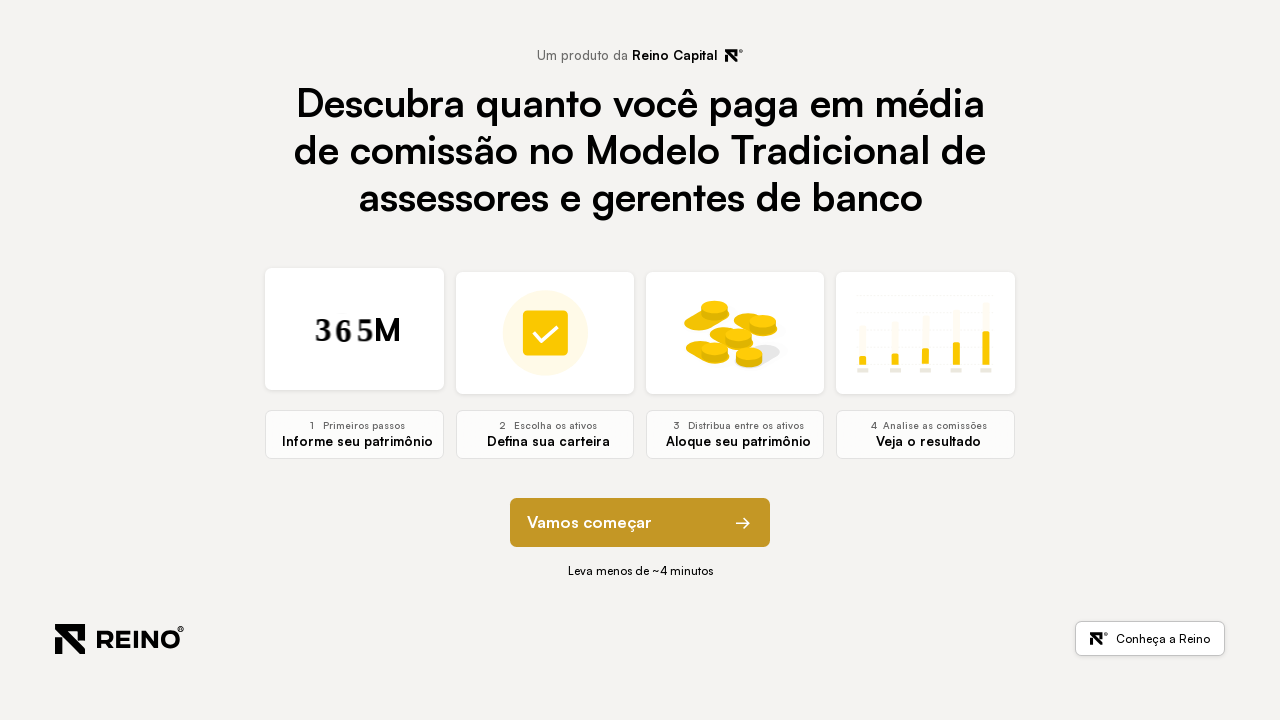

Clicked next button to navigate to section 1 at (640, 523) on [data-step="0"] button[element-function="next"]
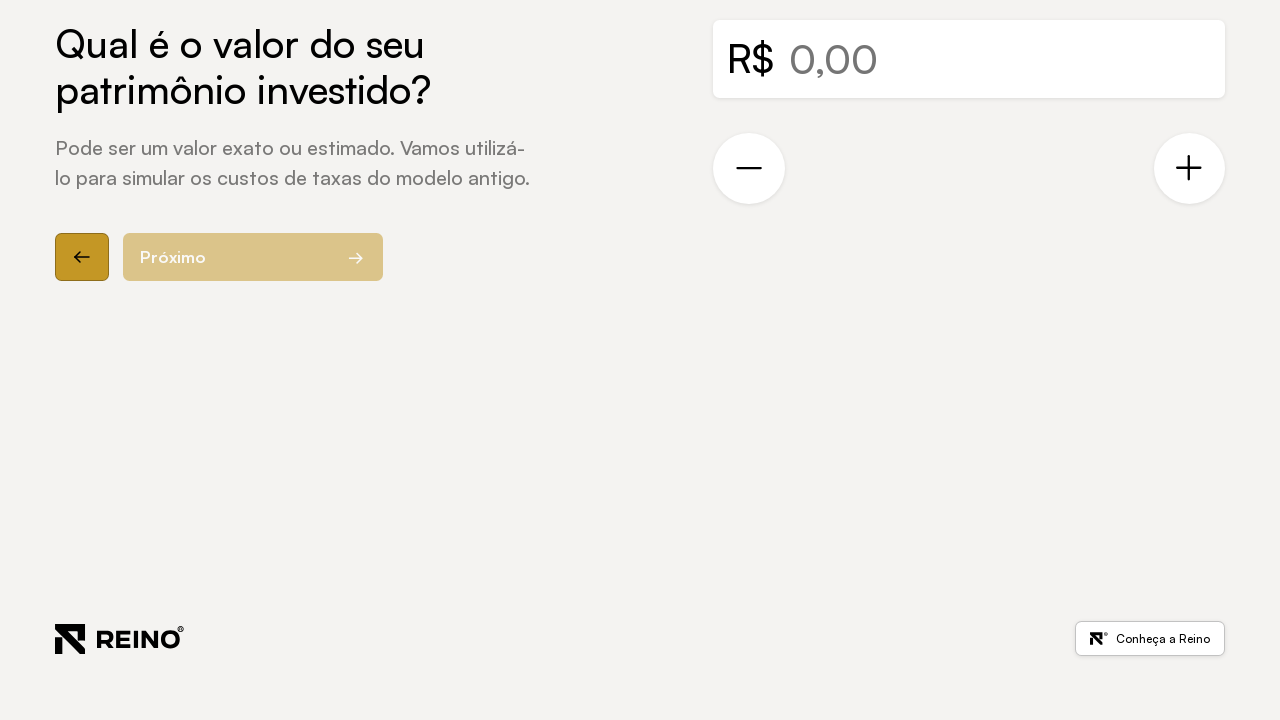

Section 1 loaded and became visible
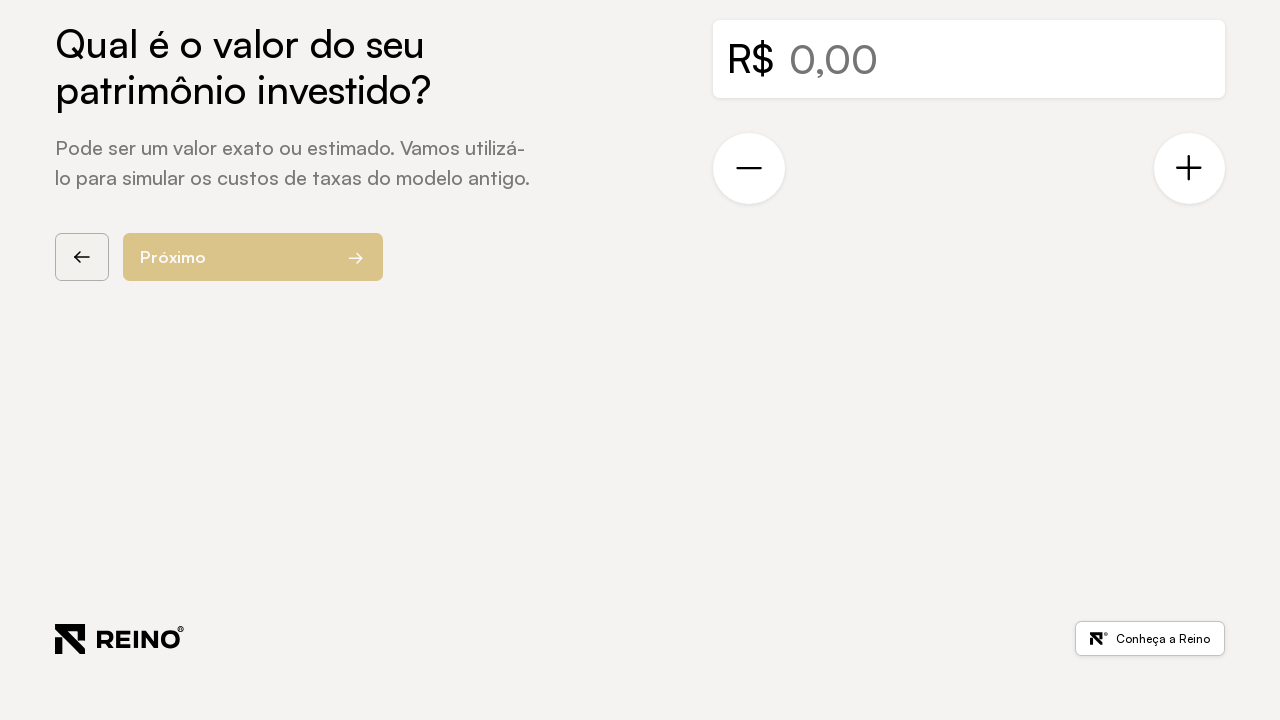

Entered patrimony value of 500000 on #currency[data-currency="true"]
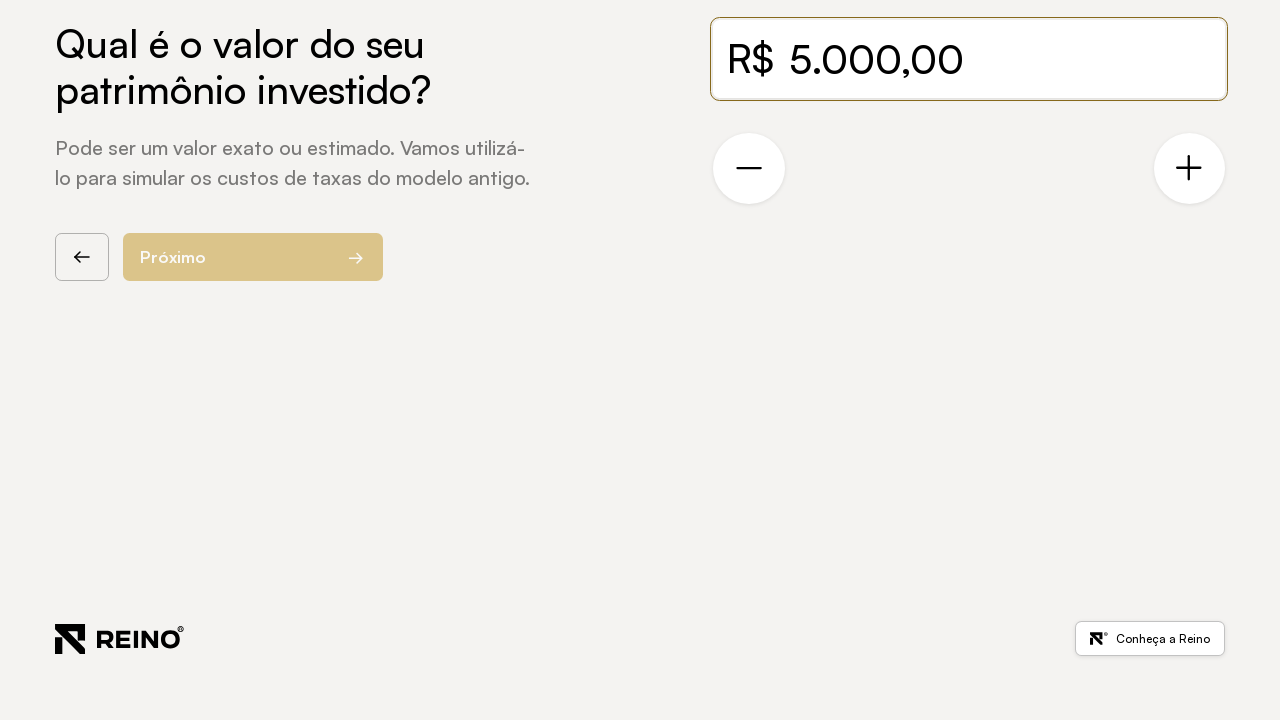

Waited 1 second for form processing
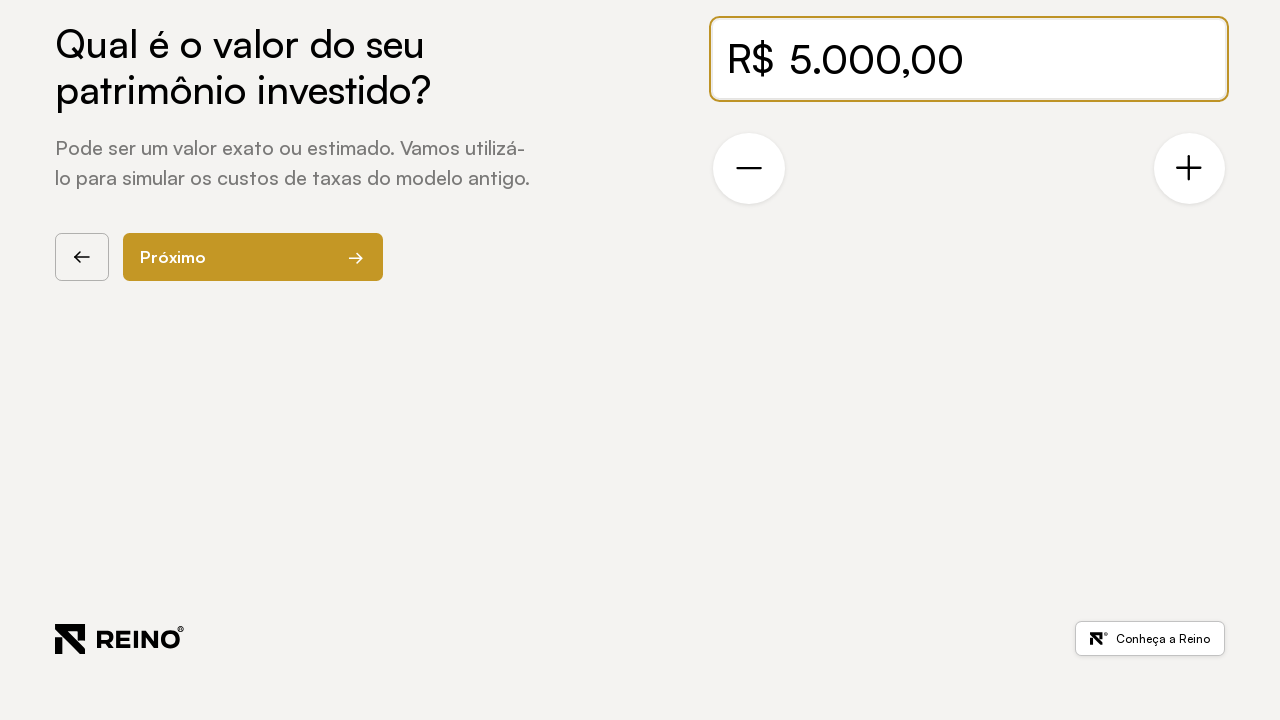

Clicked next button to navigate to product selection section at (253, 257) on [data-step="1"] button[element-function="next"]
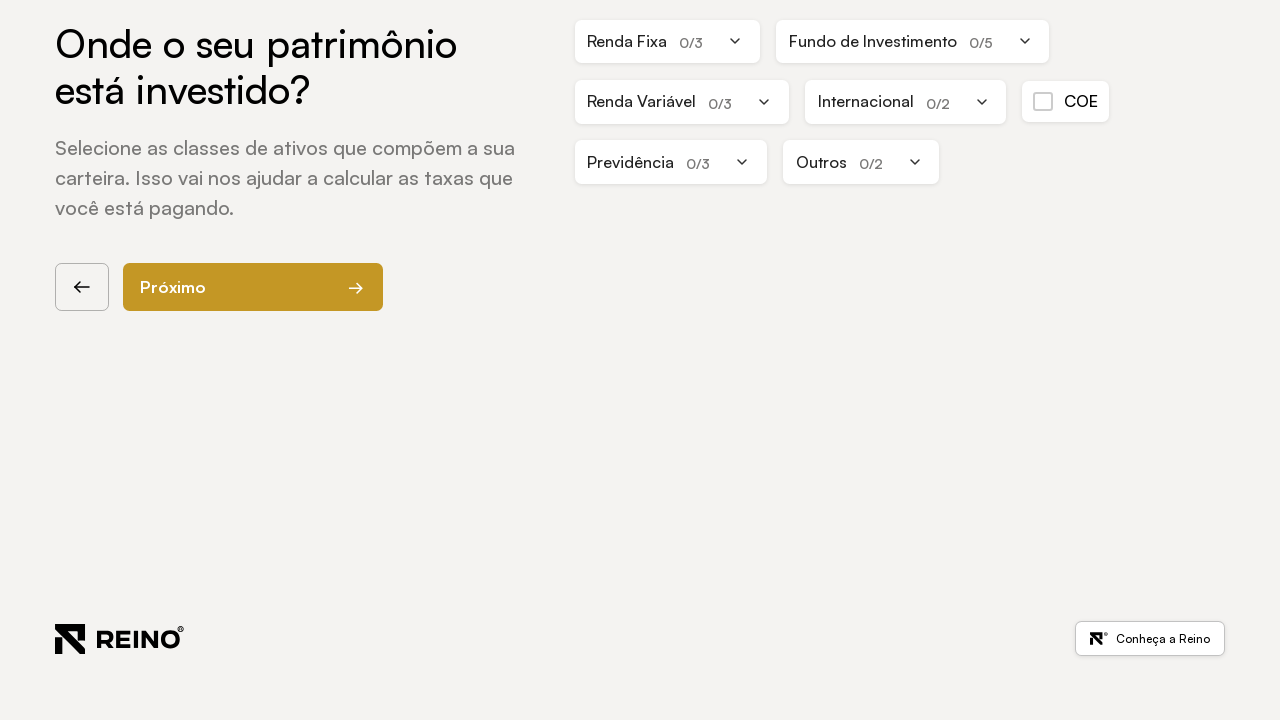

Product selection section (step 2) loaded
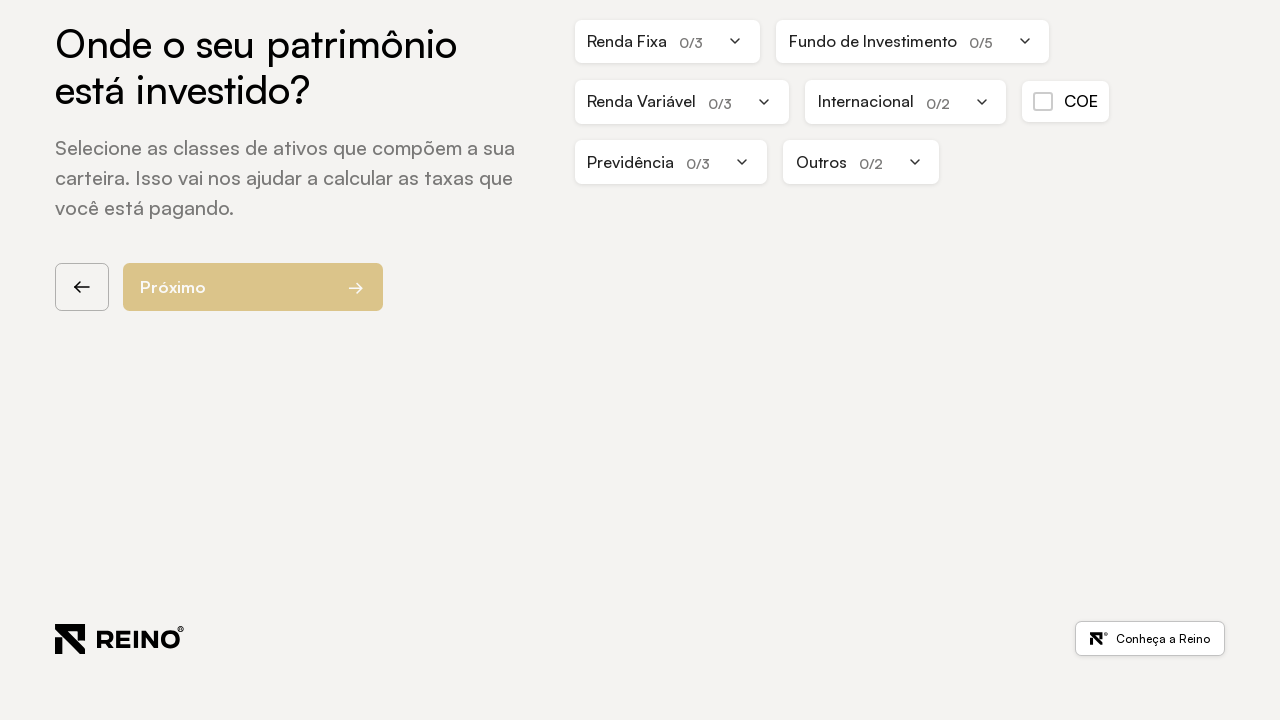

Clicked Renda Fixa dropdown to expand it at (667, 41) on .dropdown-subcategory:has-text("Renda Fixa") .dropdown-toggle
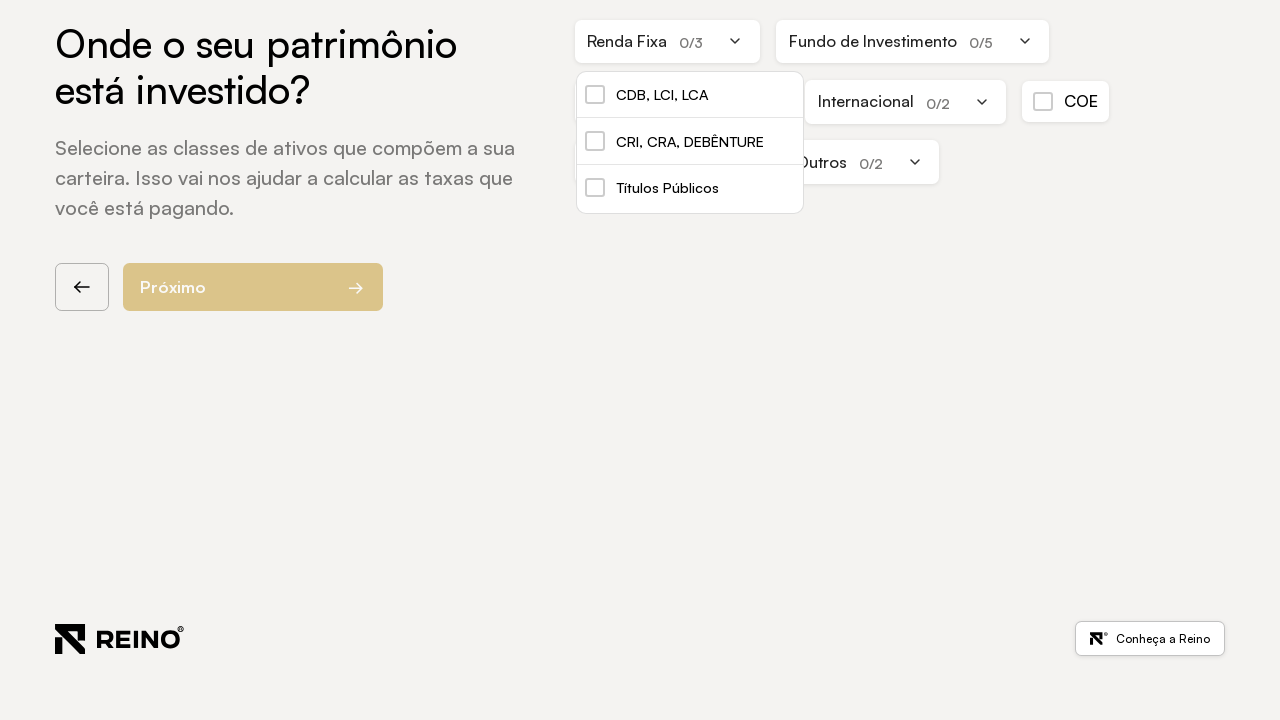

Waited for dropdown animation
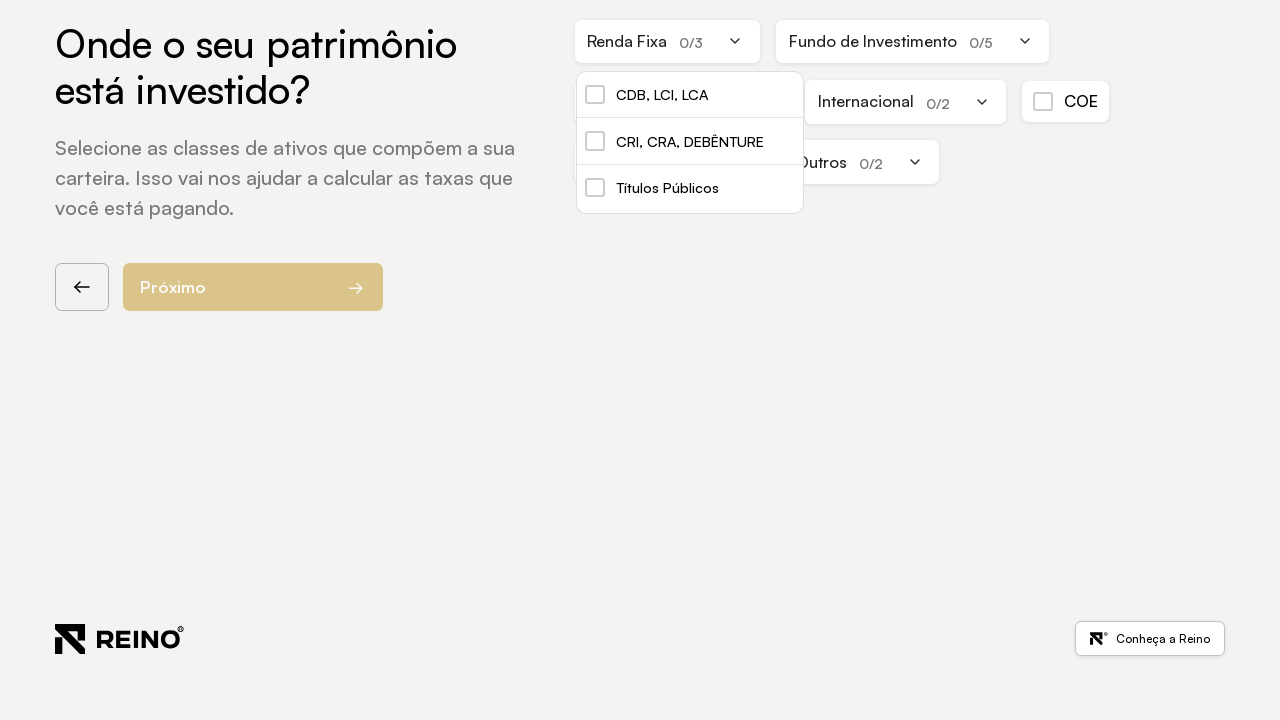

Selected CDB product from Renda Fixa category at (690, 95) on a[ativo-product="CDB"][ativo-category="Renda Fixa"]
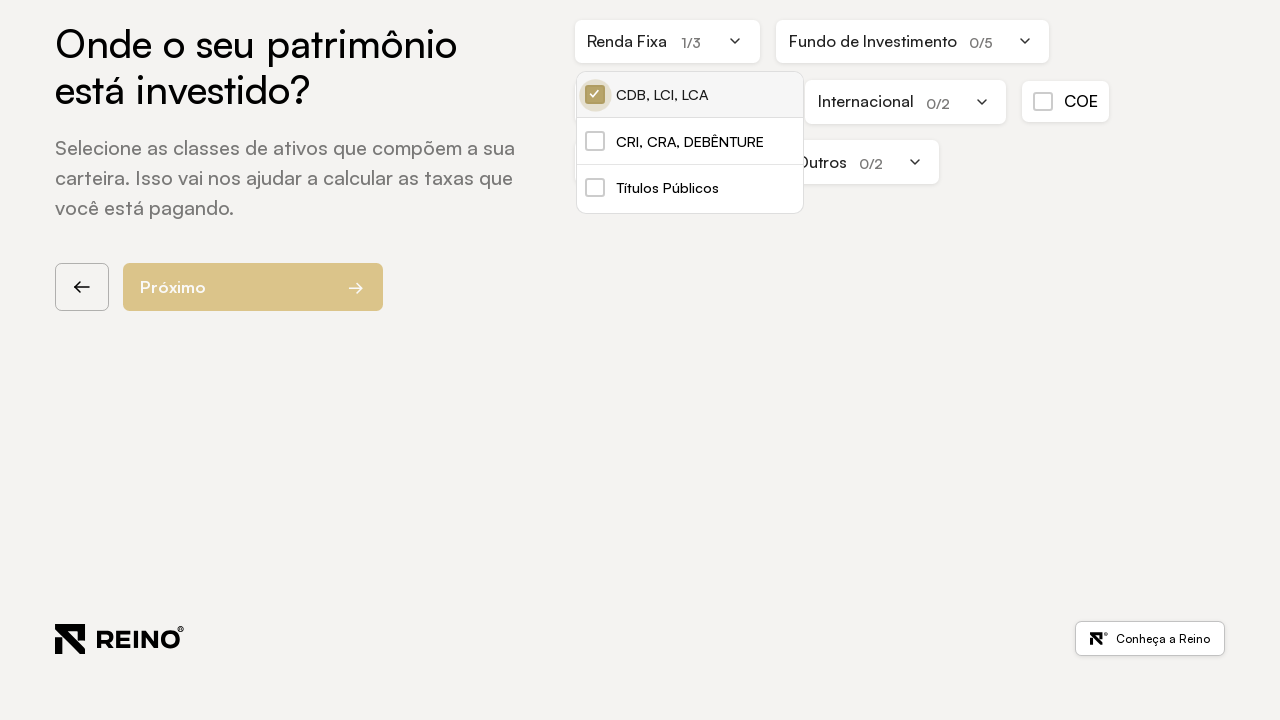

Waited for CDB selection to process
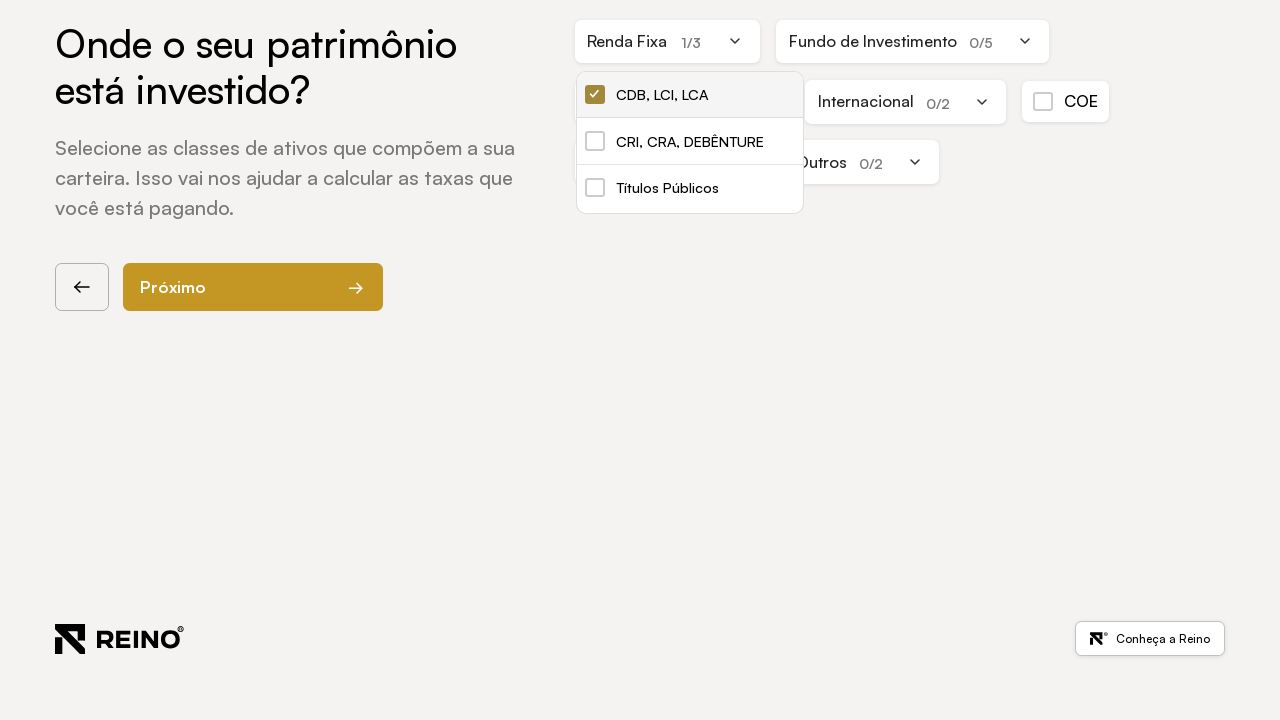

Clicked Fundo de Investimento dropdown to expand it at (913, 41) on .dropdown-subcategory:has-text("Fundo de Investimento") .dropdown-toggle
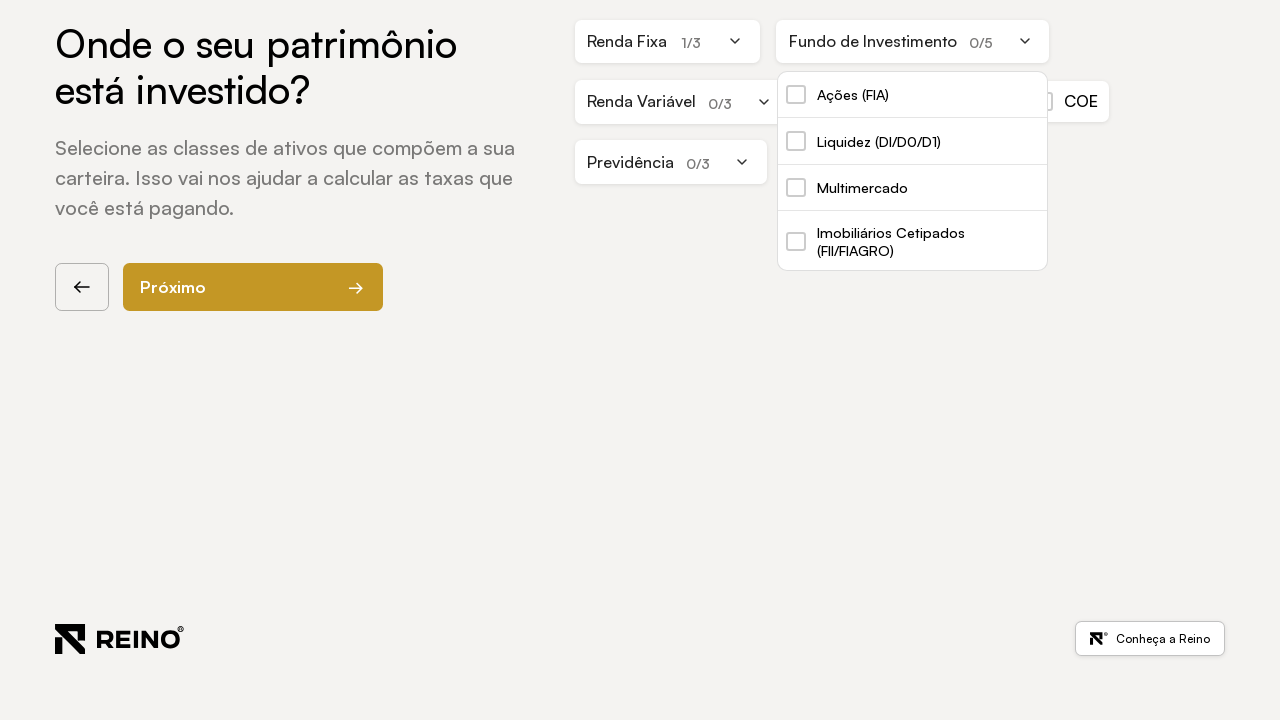

Waited for dropdown animation
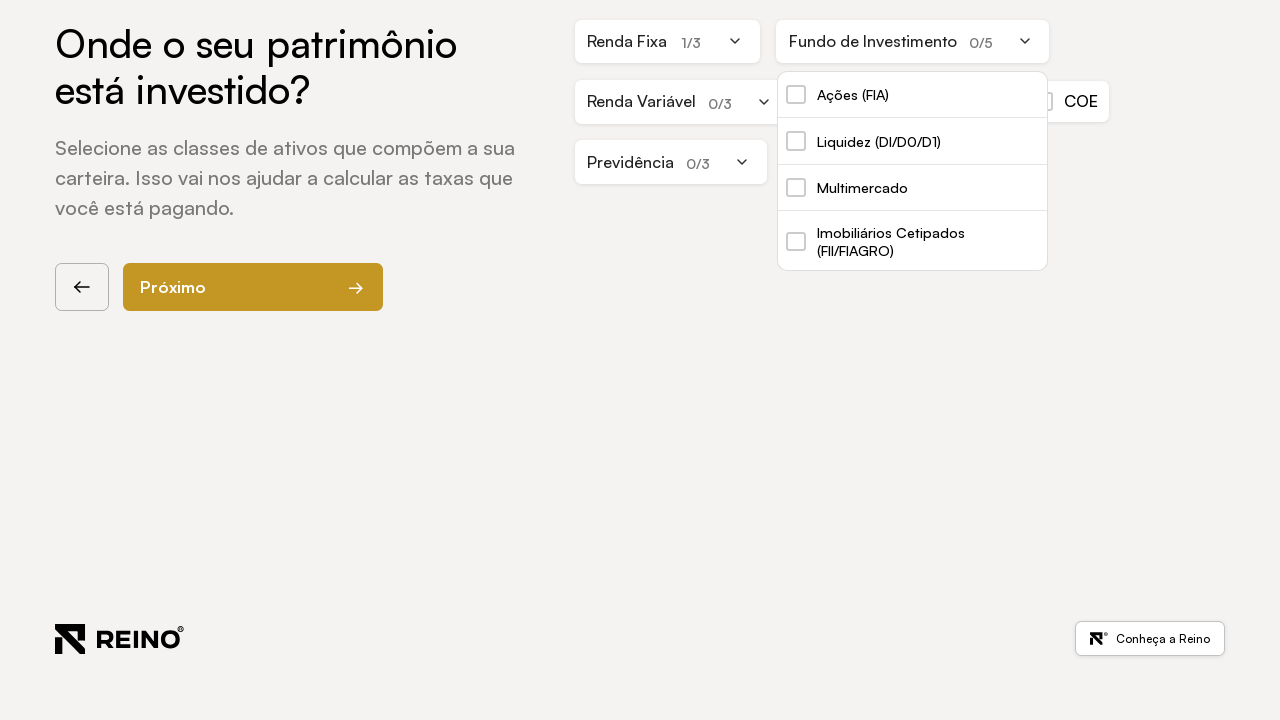

Selected Liquidez product from Fundo de Investimento category at (913, 142) on a[ativo-product="Liquidez"][ativo-category="Fundo de Investimento"]
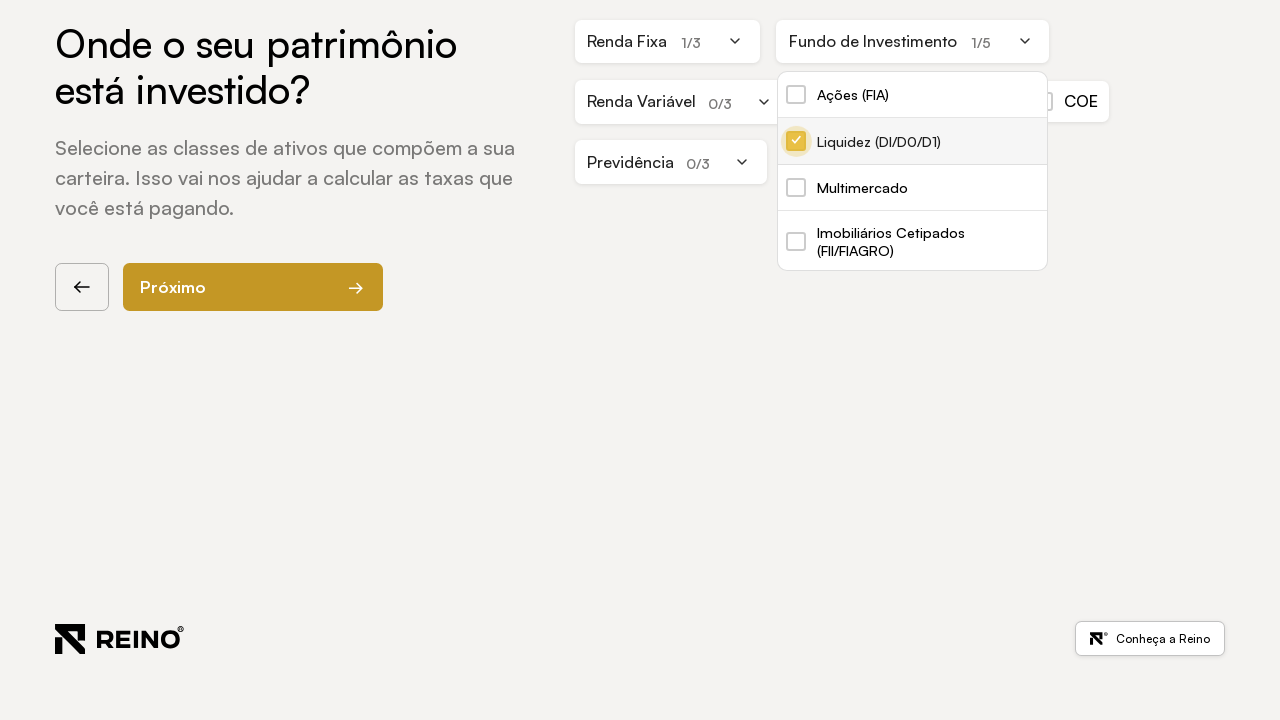

Waited for Liquidez selection to process
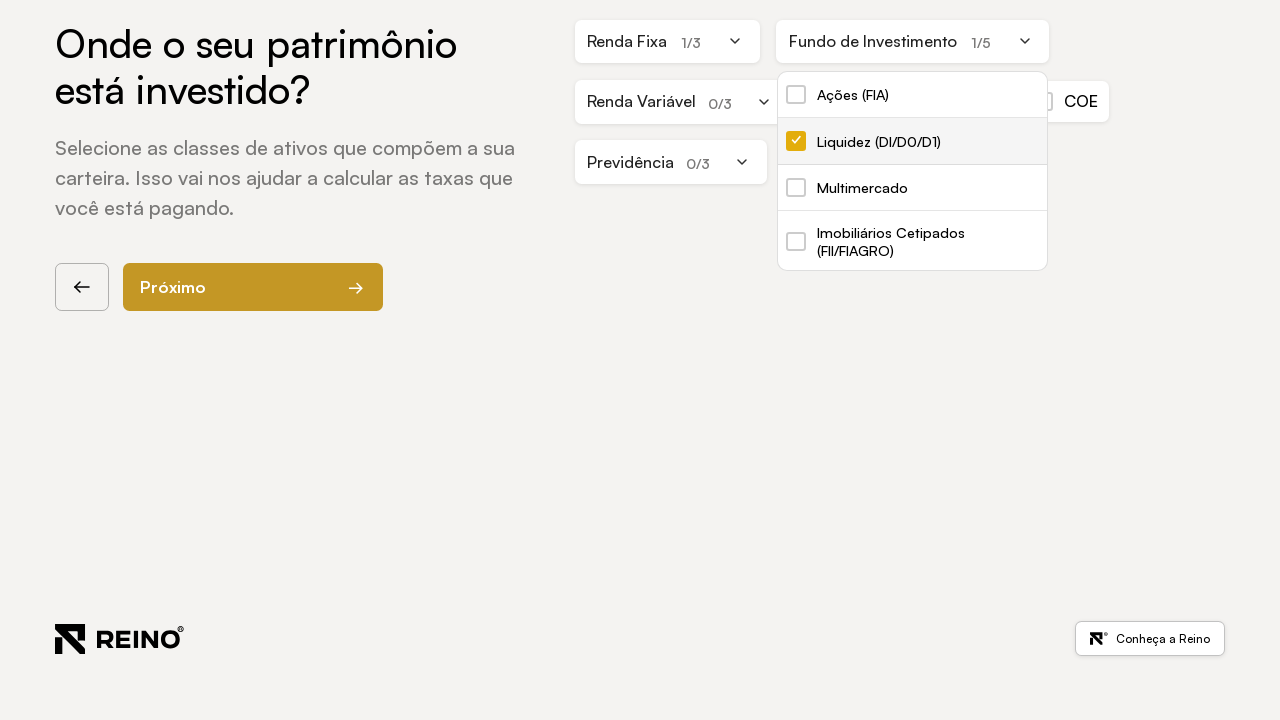

Clicked next button to navigate to allocation section at (253, 287) on [data-step="2"] button[element-function="next"]
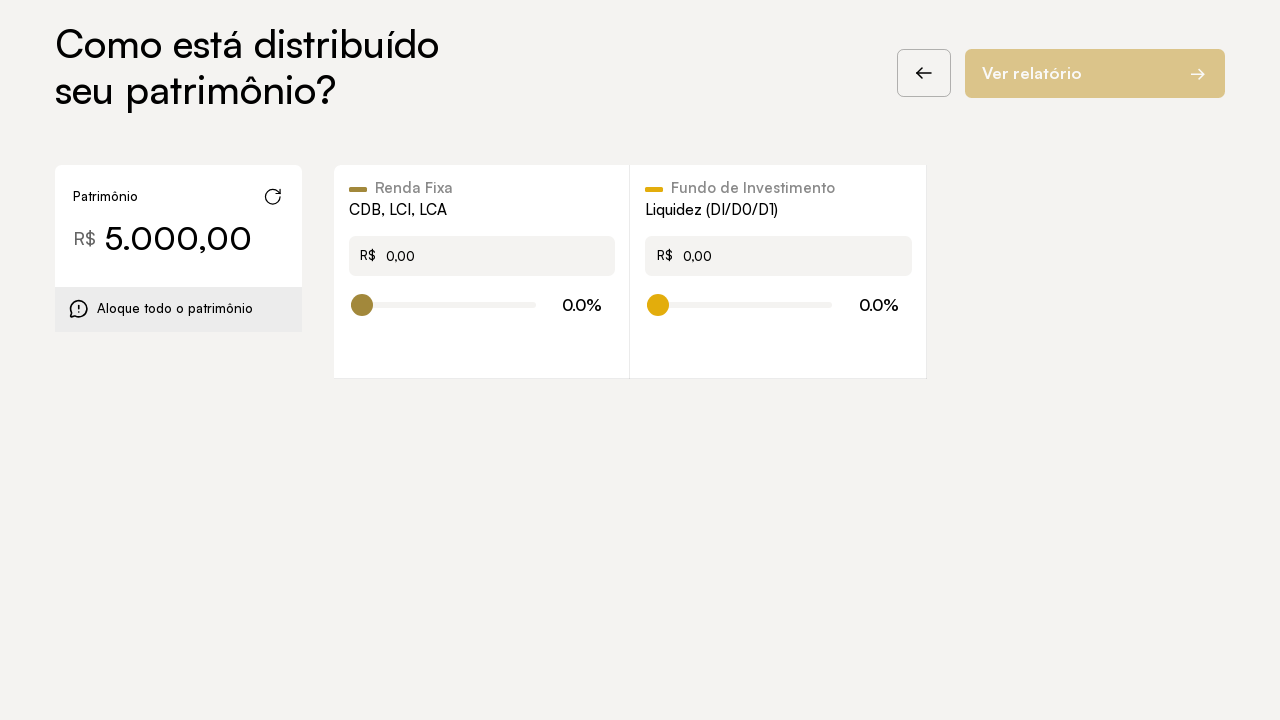

Allocation section (step 3) loaded
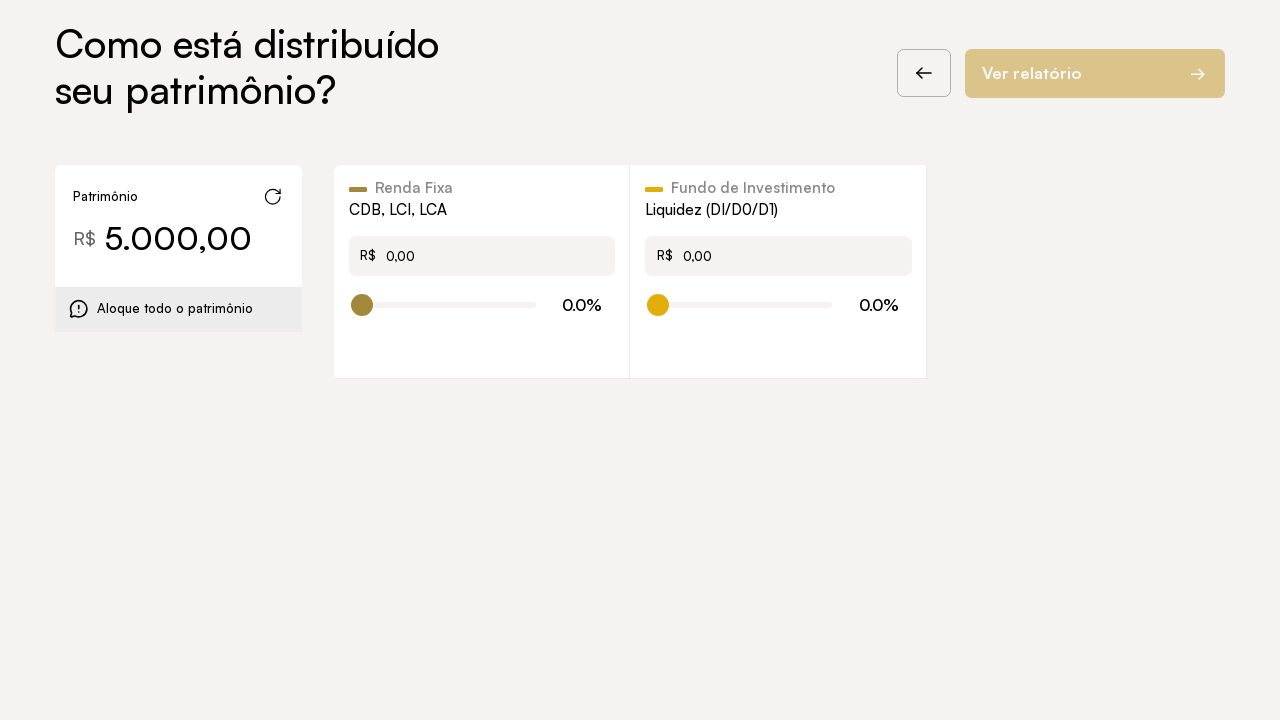

Set CDB allocation to 70%
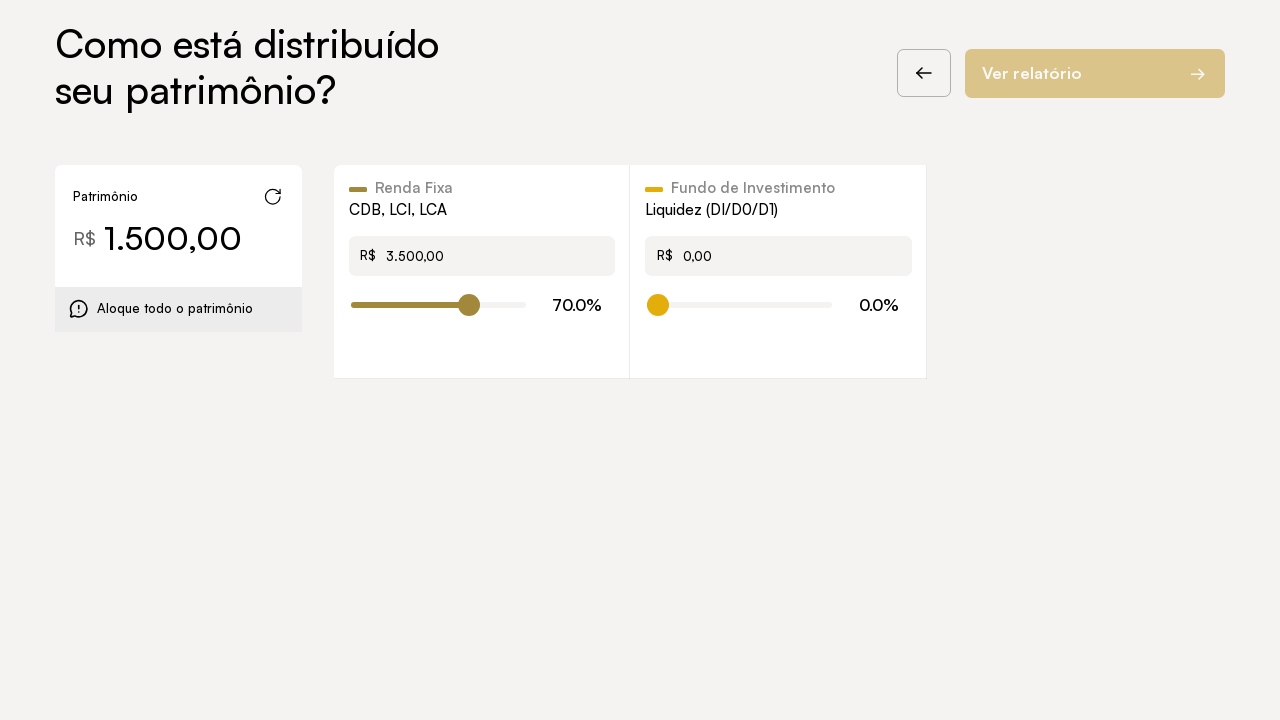

Waited for CDB allocation slider to update
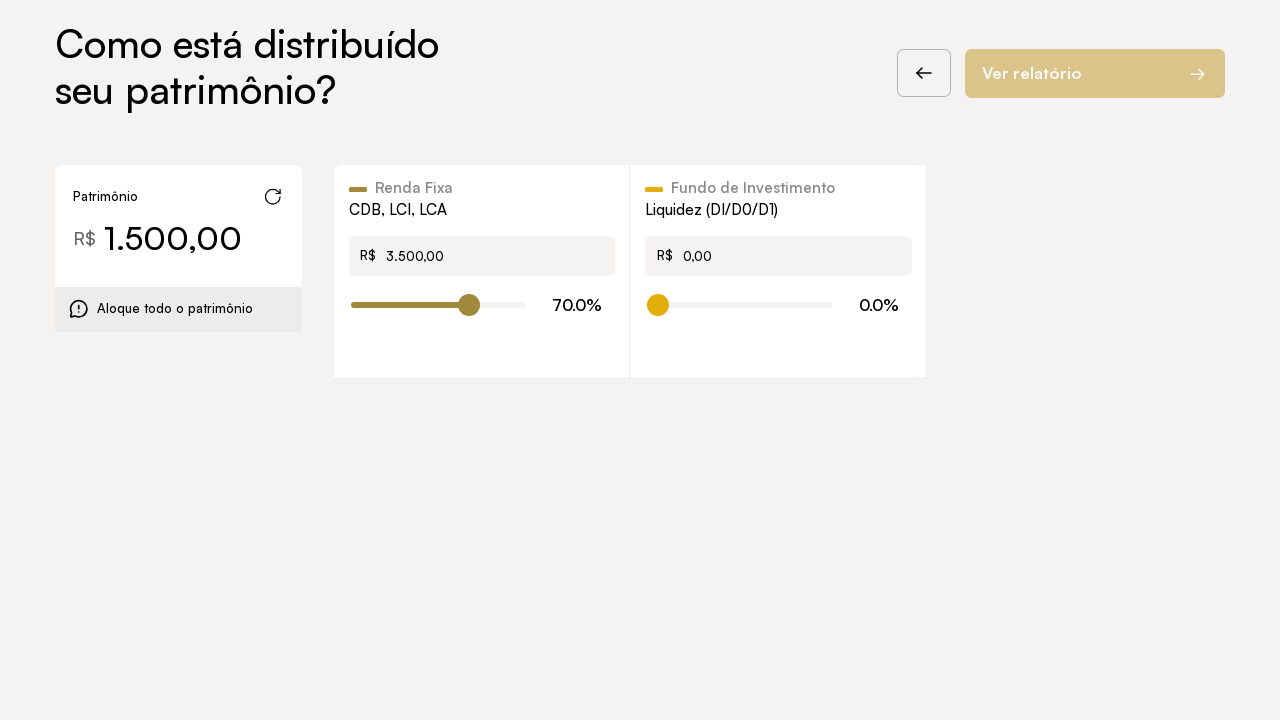

Set Liquidez allocation to 30%
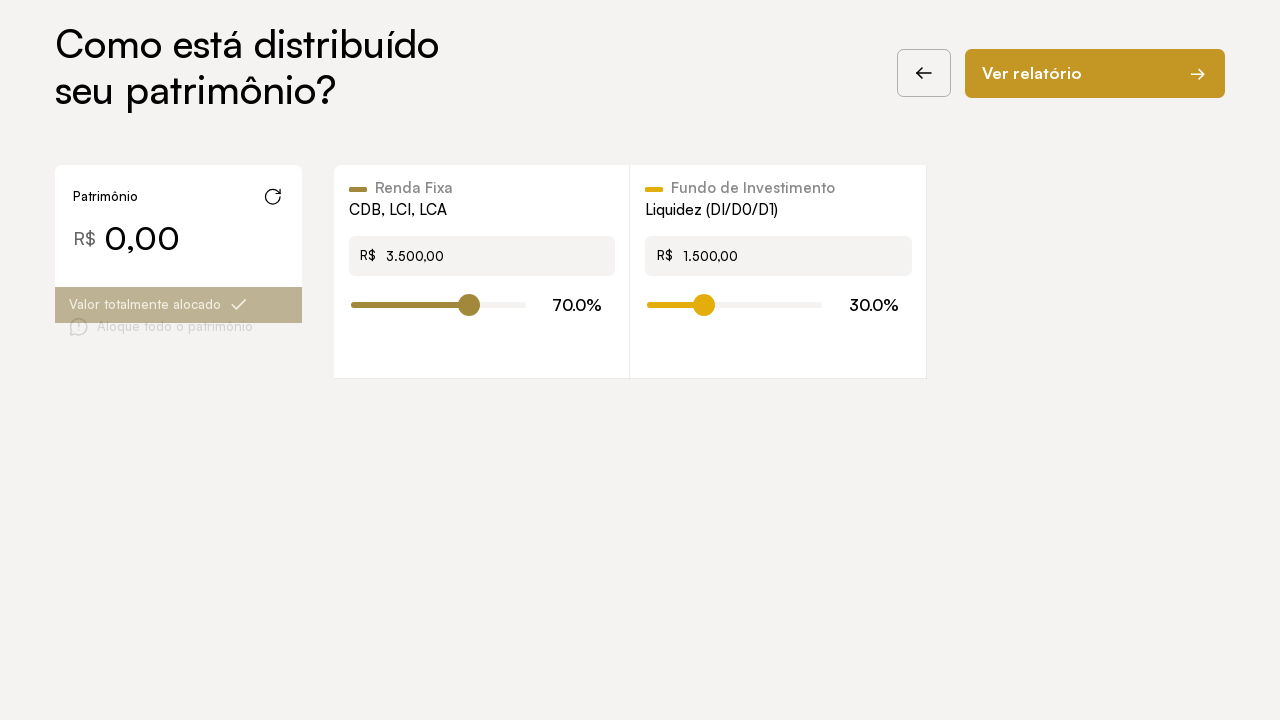

Waited for all allocation changes to process
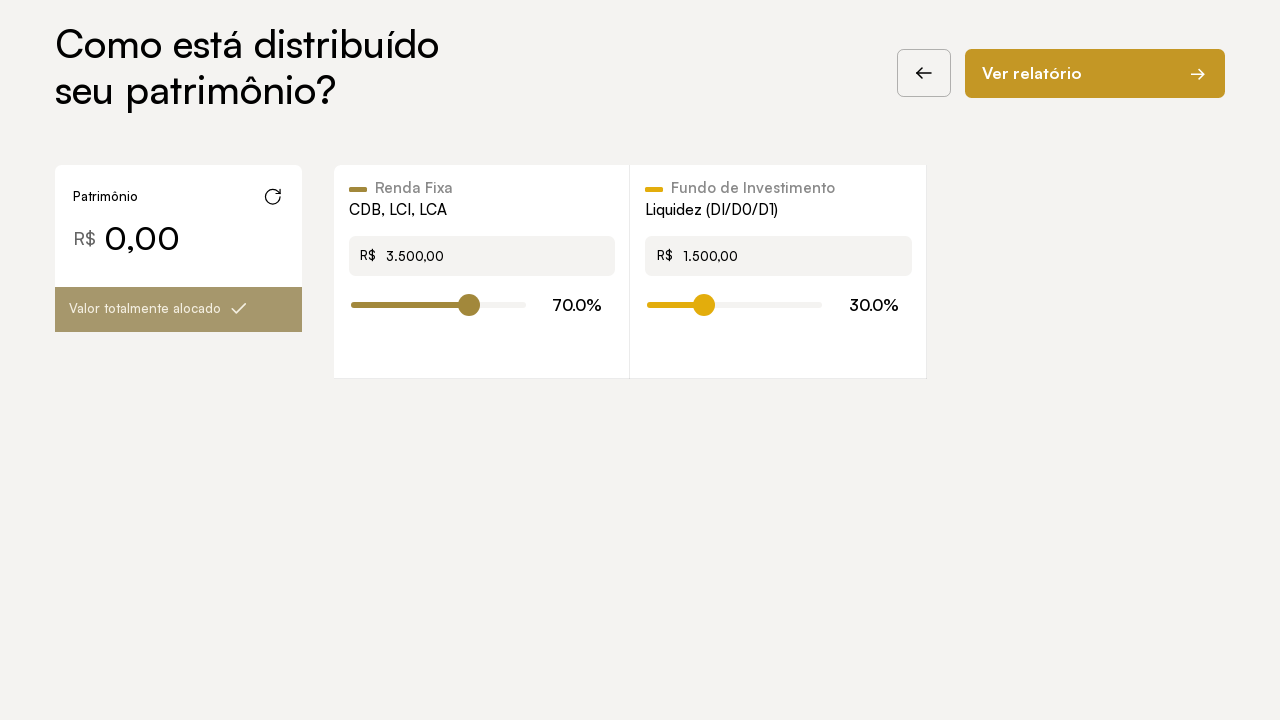

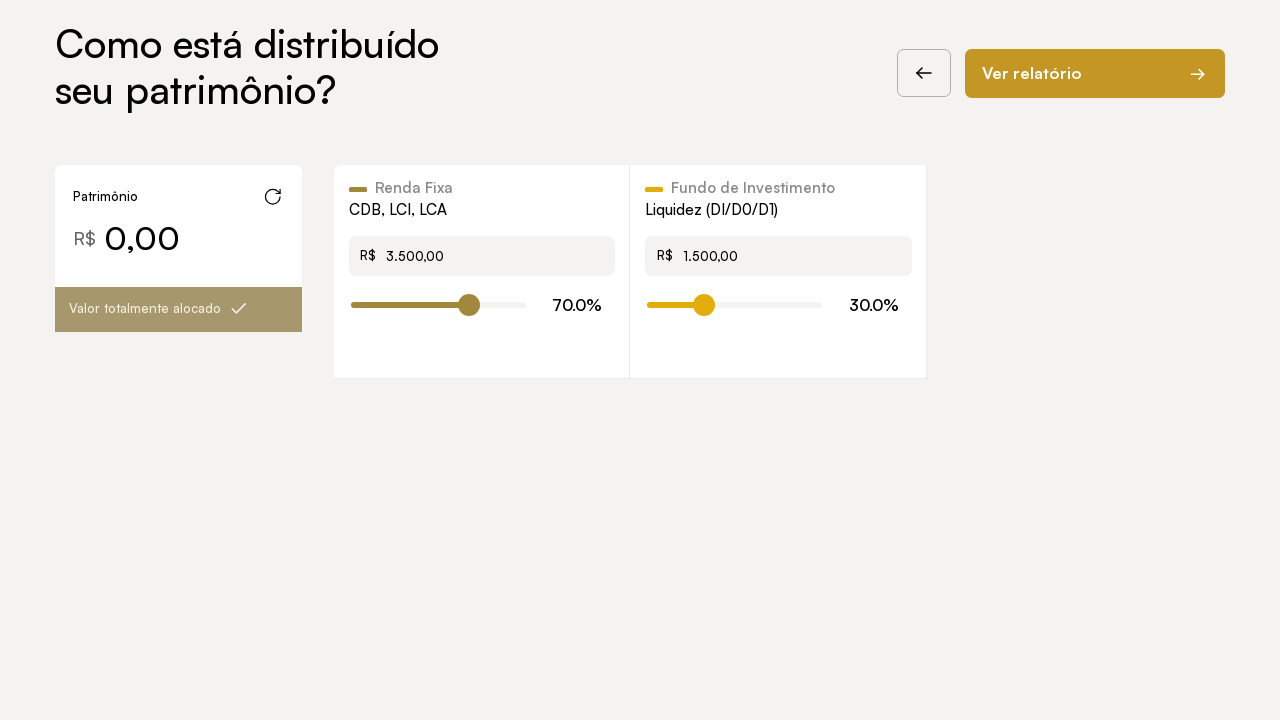